Tests browser navigation interactions including navigating to another page and using browser back functionality

Starting URL: https://example.com

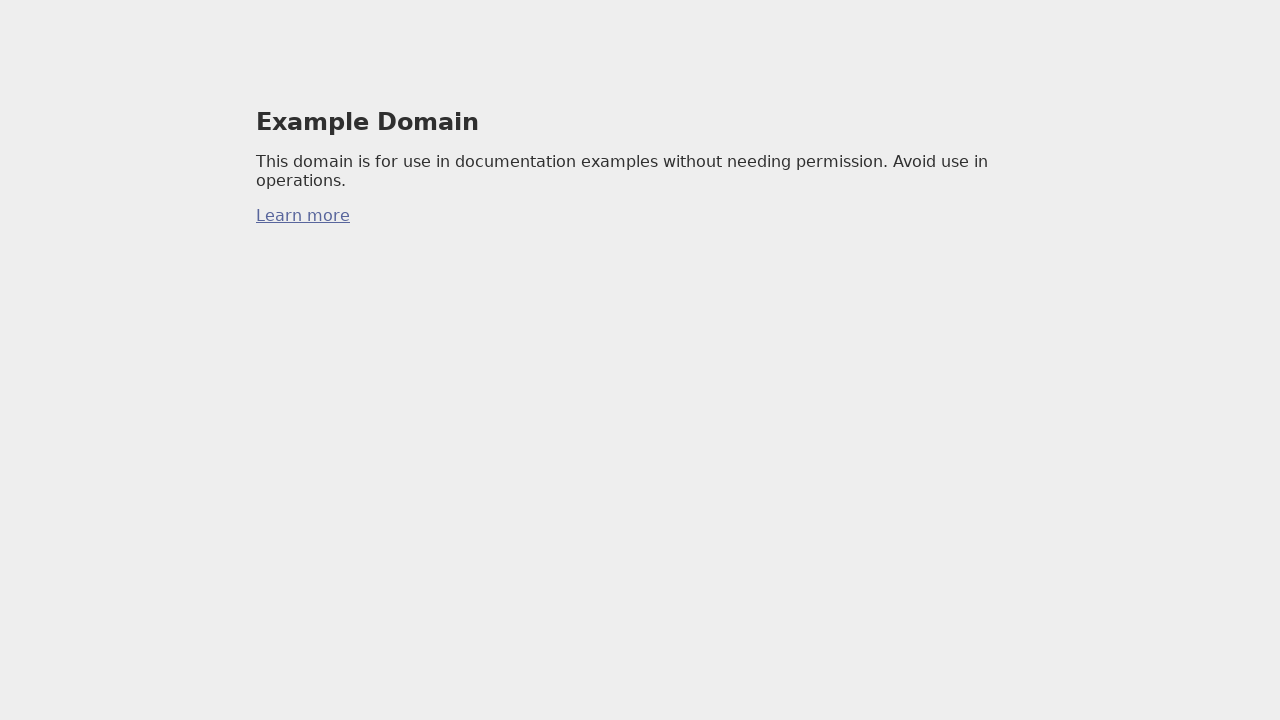

Stored original URL from https://example.com
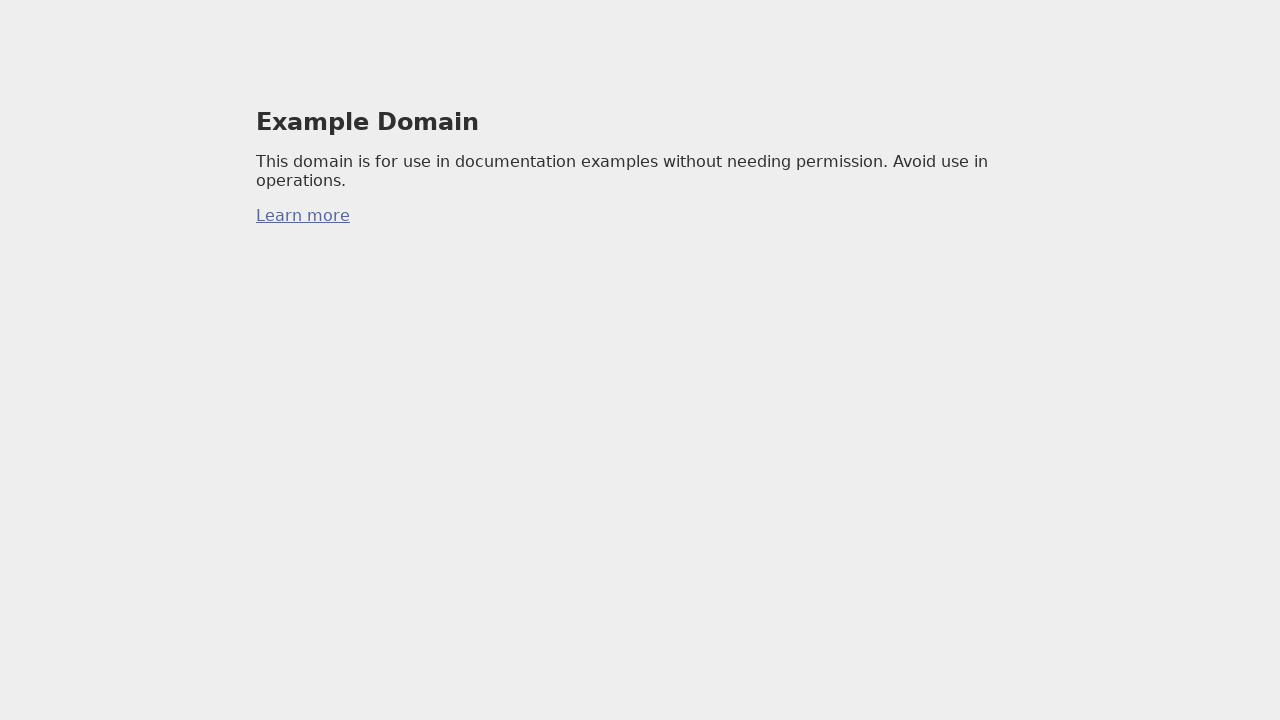

Navigated to https://httpbin.org/
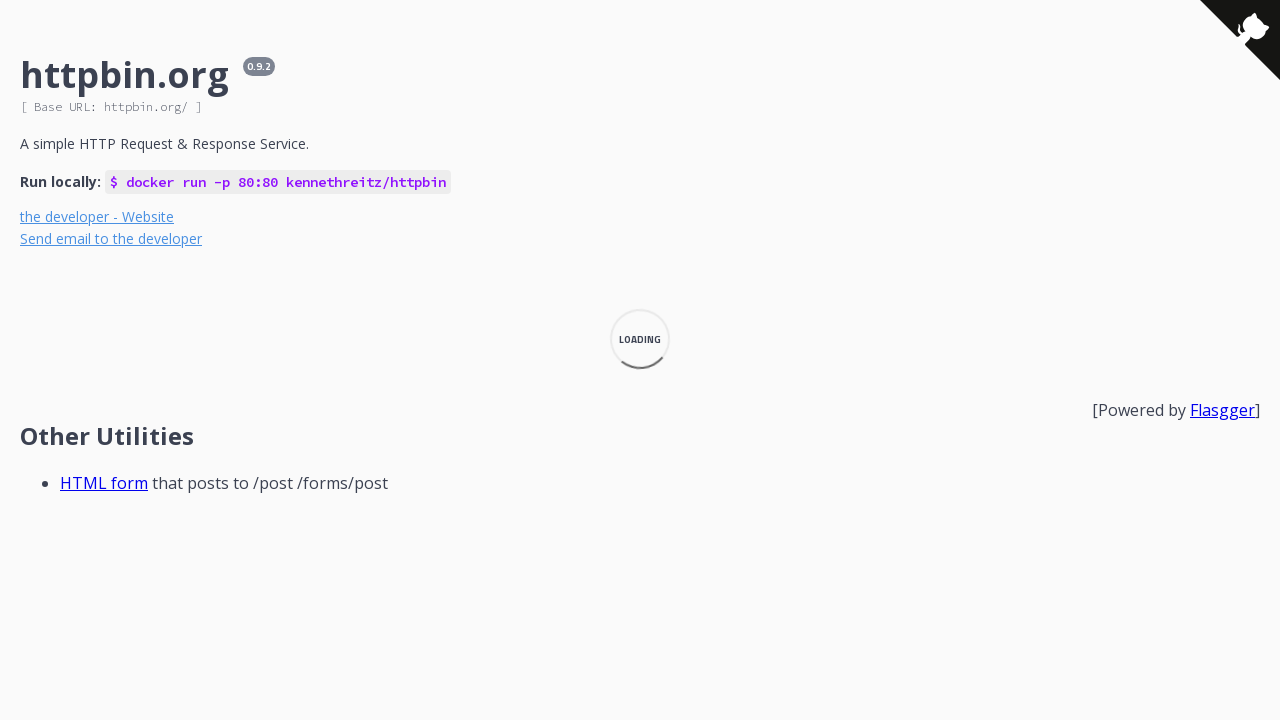

Verified URL changed after navigation
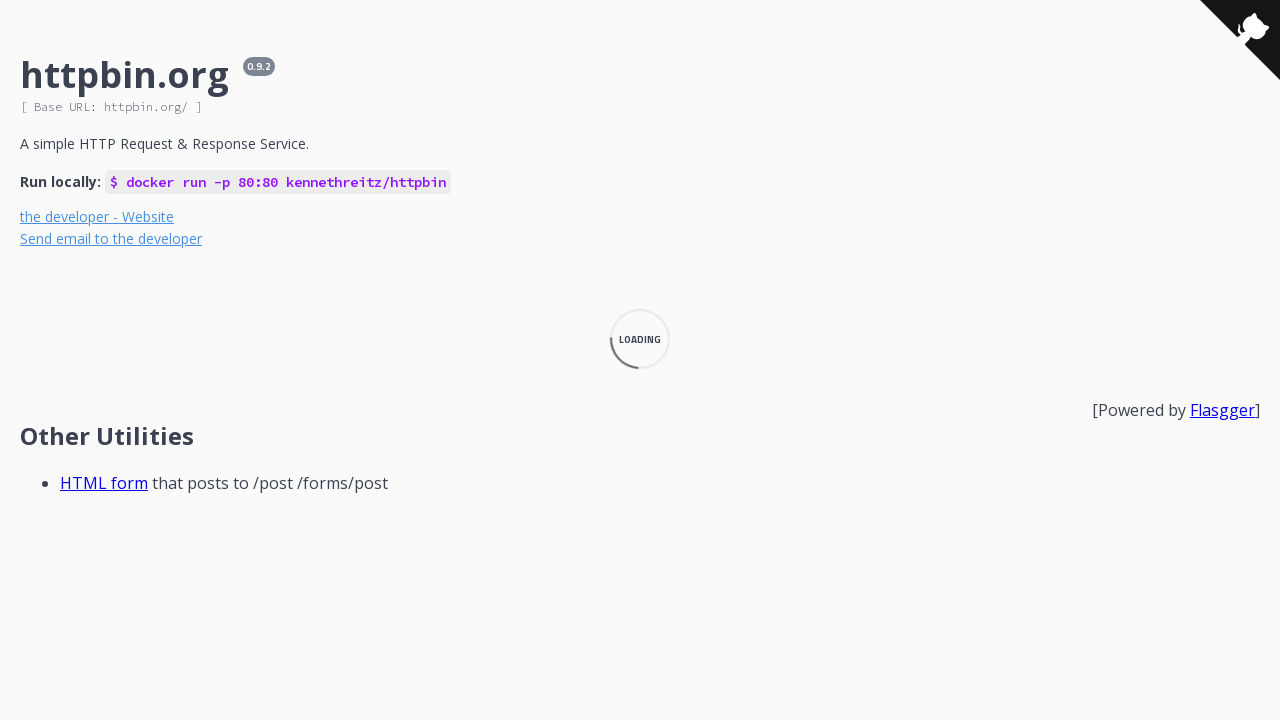

Used browser back button to return to previous page
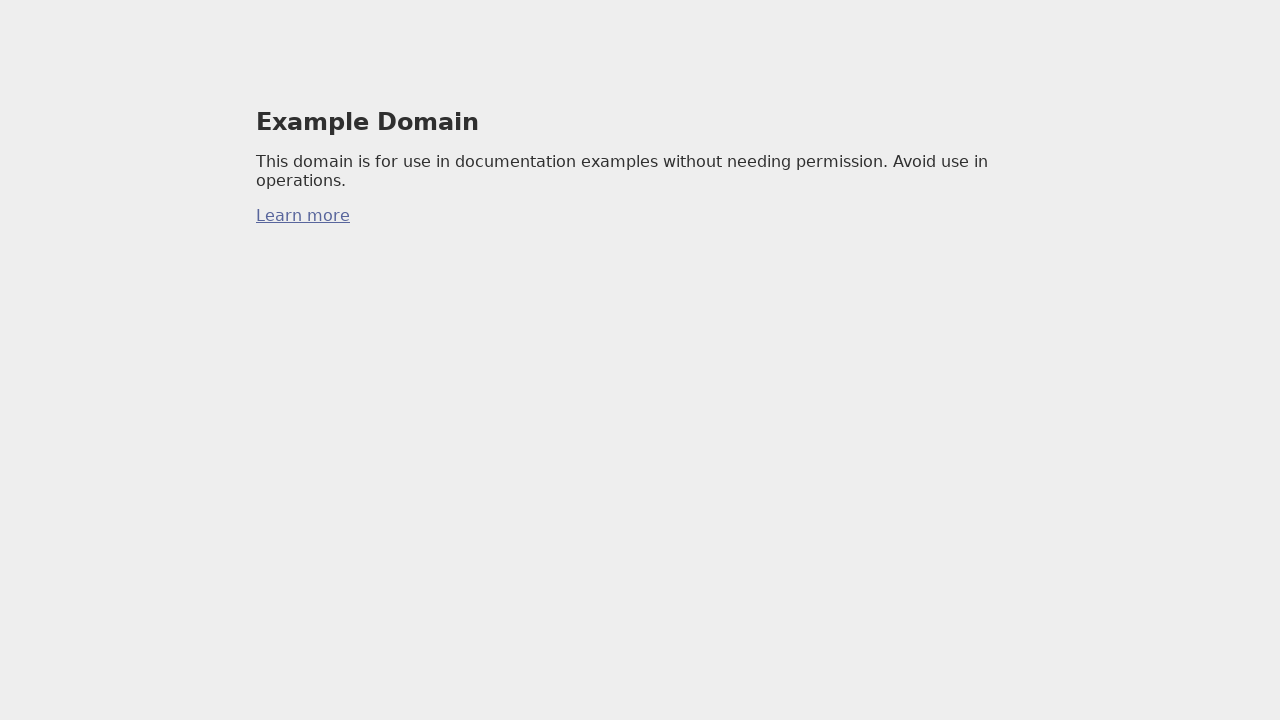

Verified successfully navigated back to example.com
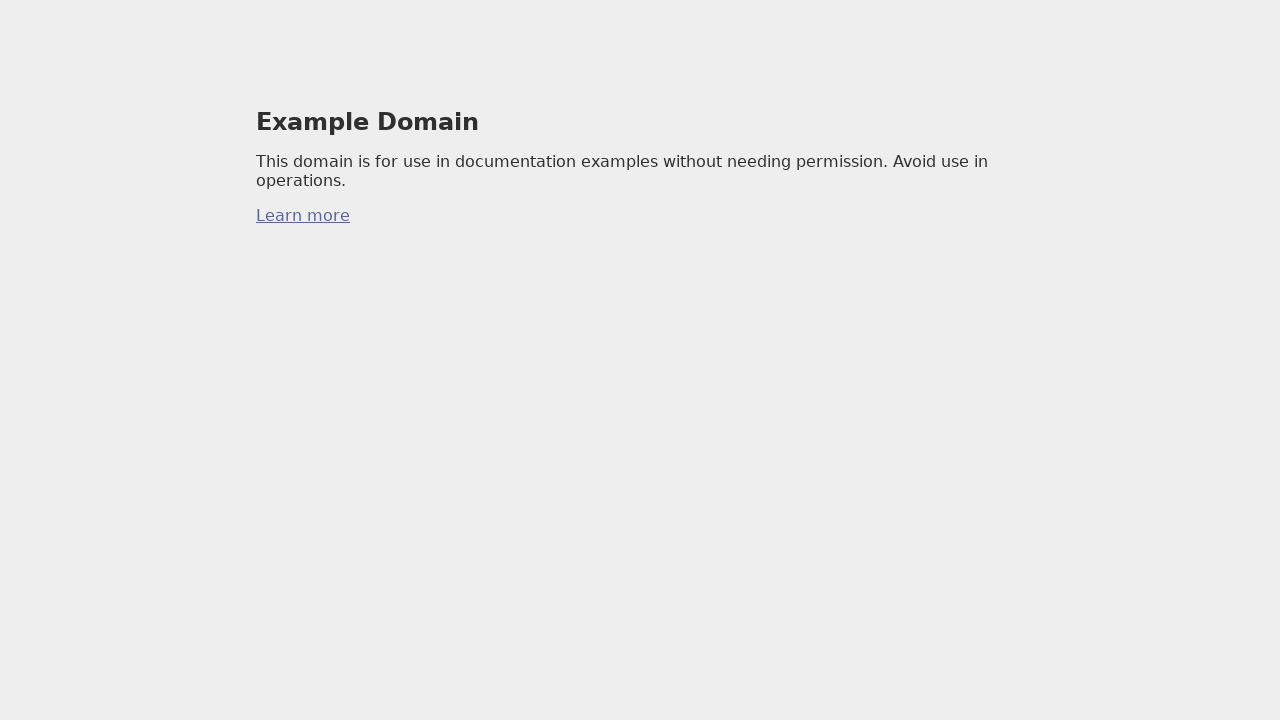

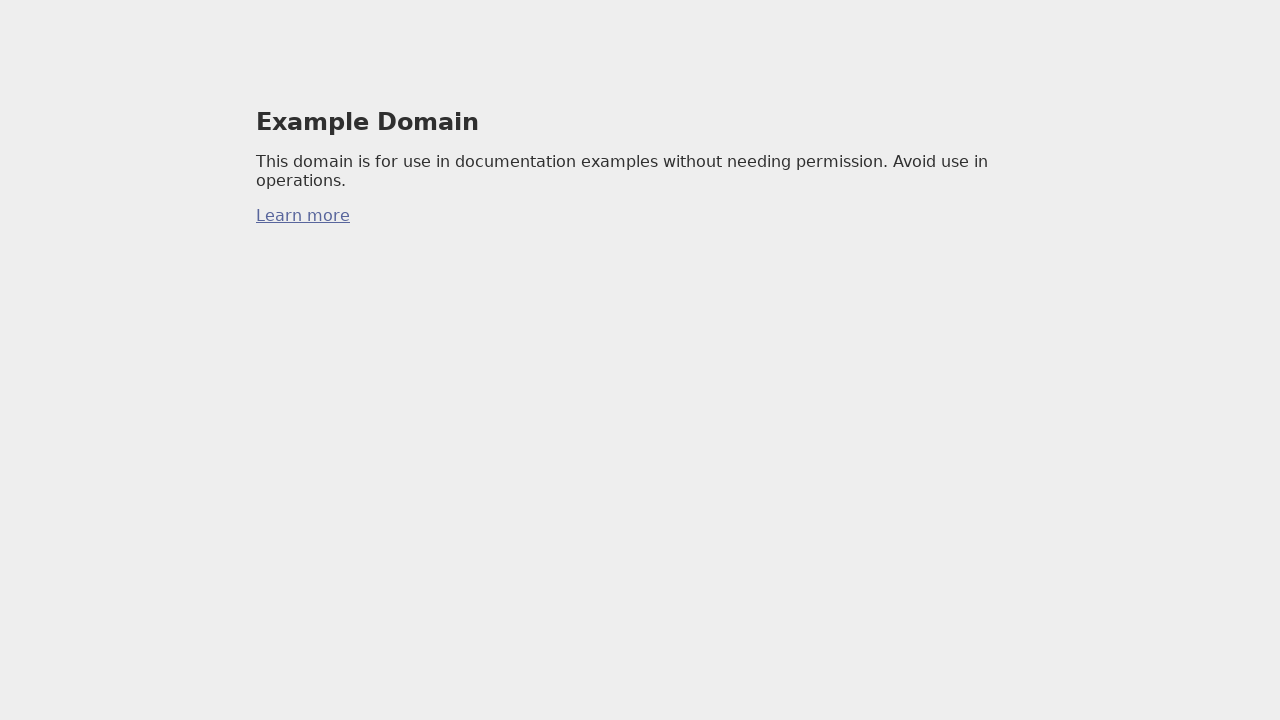